Tests mouse hover functionality by hovering over an element and clicking a link that appears in the hover menu

Starting URL: https://rahulshettyacademy.com/AutomationPractice/

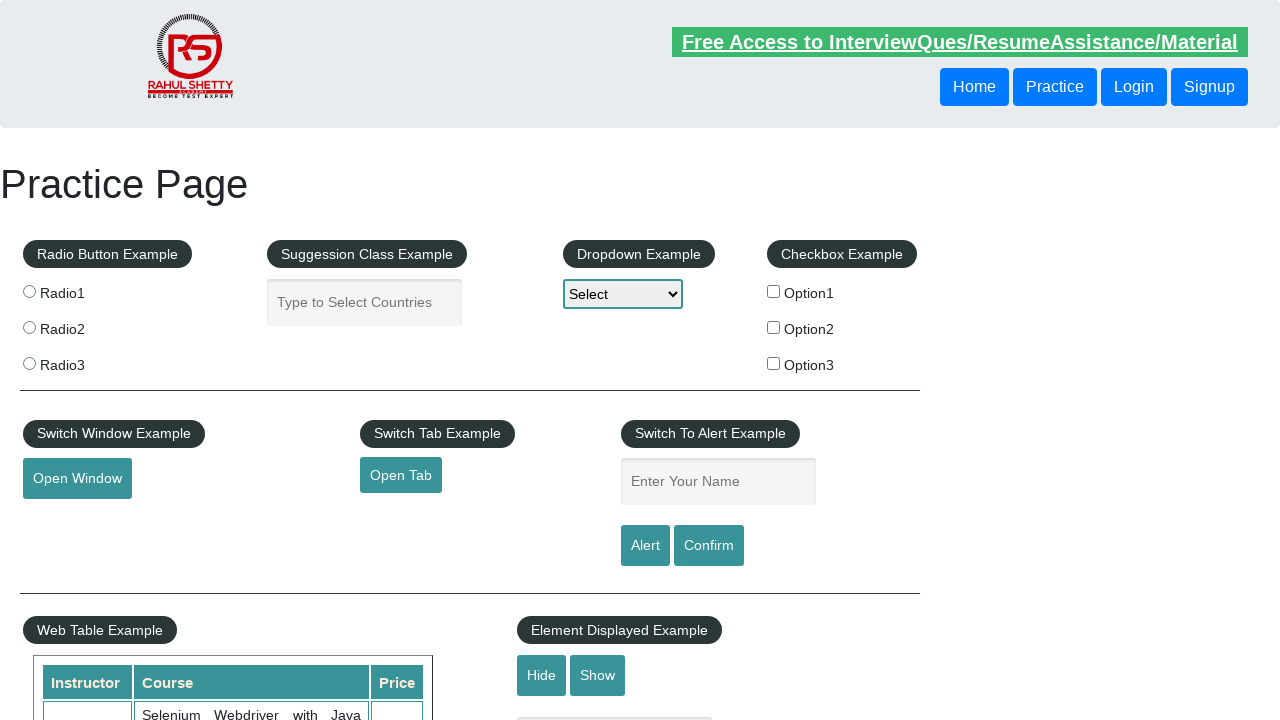

Scrolled down 1000px to make hover element visible
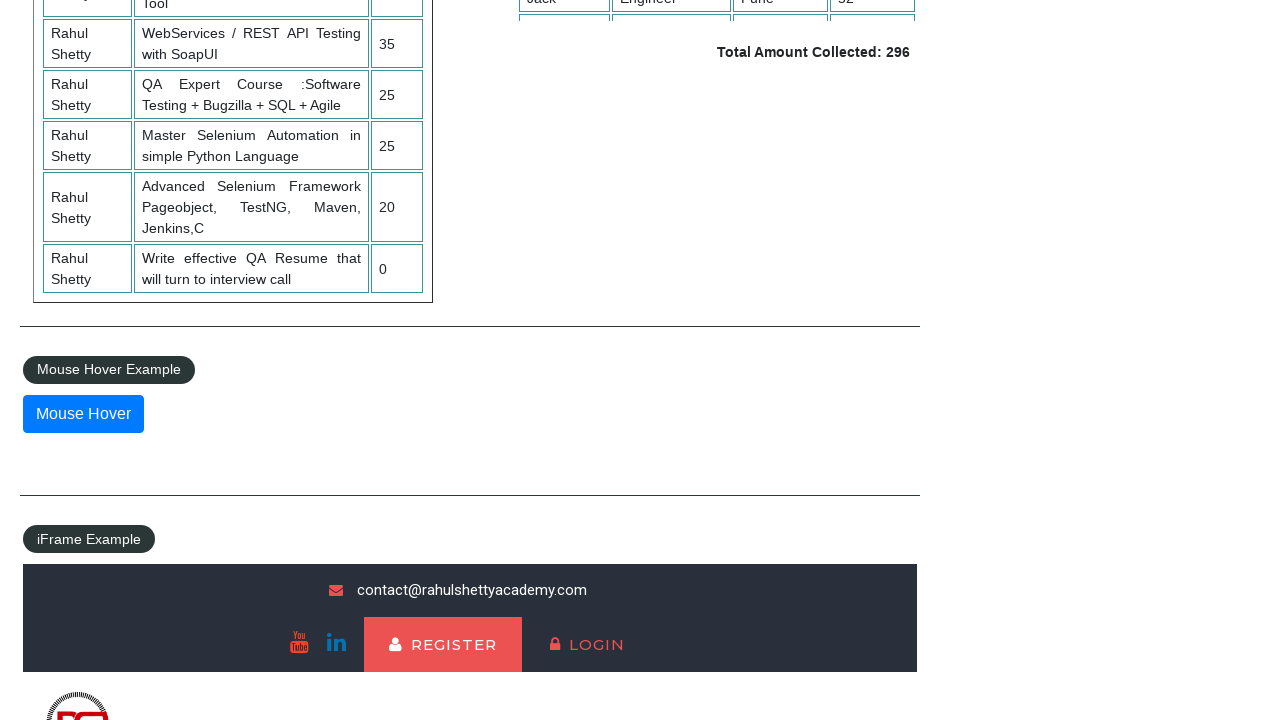

Hovered over mousehover element to display hover menu at (83, 414) on #mousehover
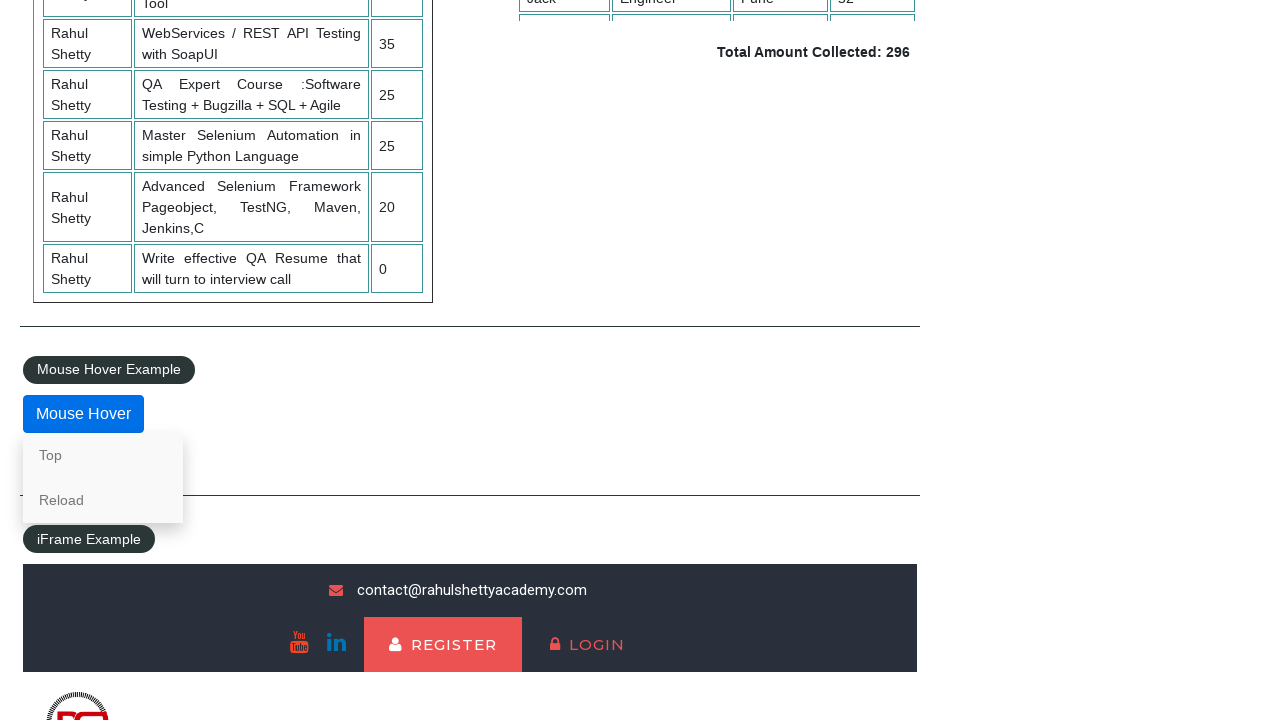

Clicked on Reload link from hover menu at (103, 500) on text=Reload
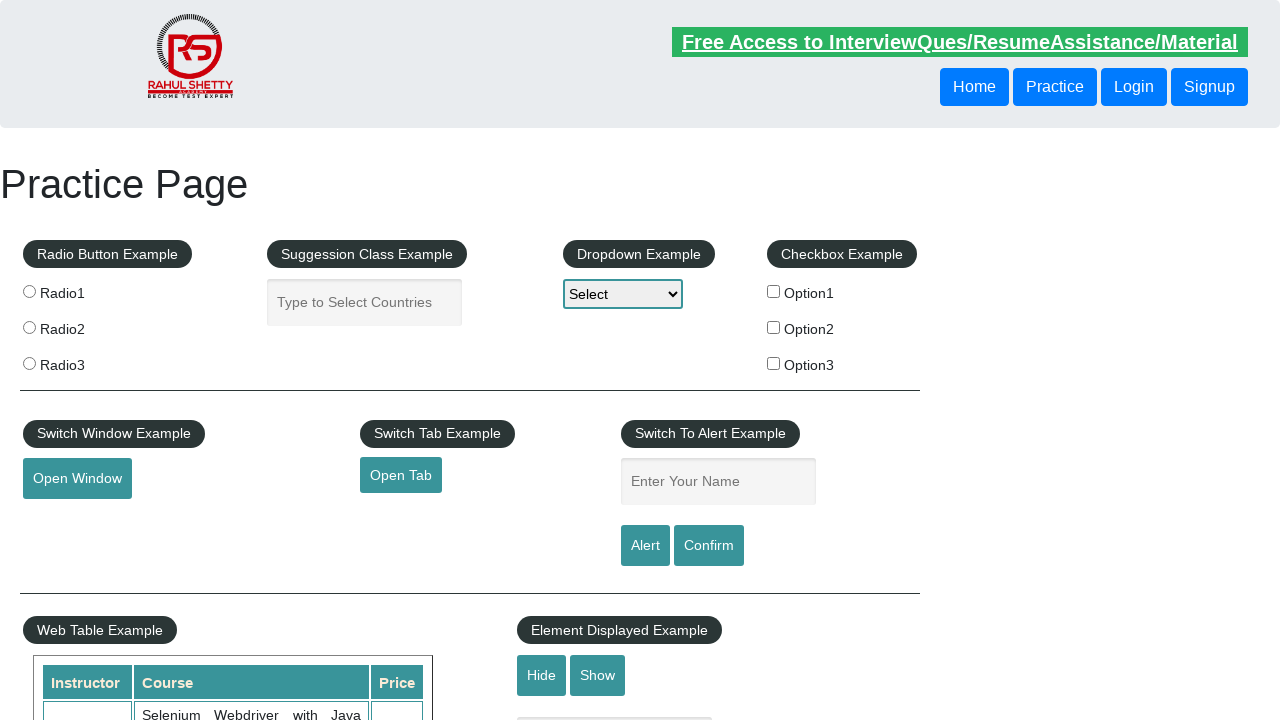

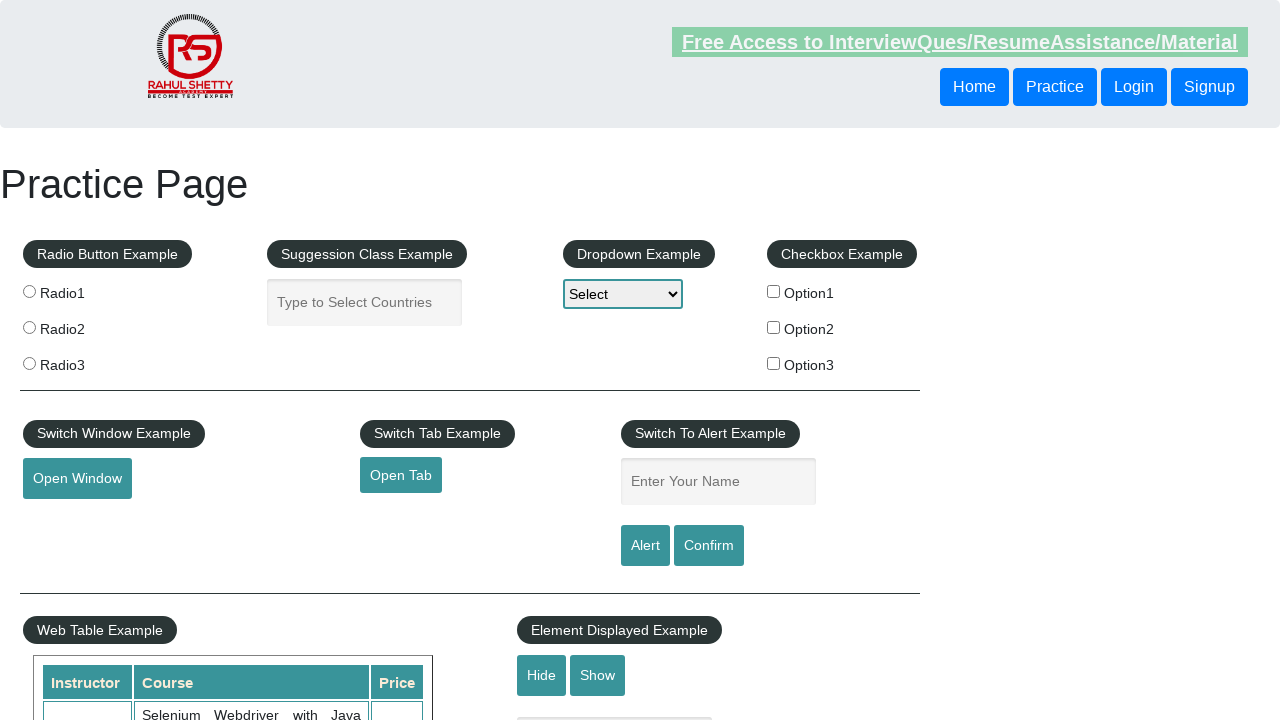